Tests handling of radio buttons and checkboxes on a practice site by checking display/enabled status, selecting/deselecting checkboxes, and clicking radio buttons.

Starting URL: https://chandanachaitanya.github.io/selenium-practice-site/

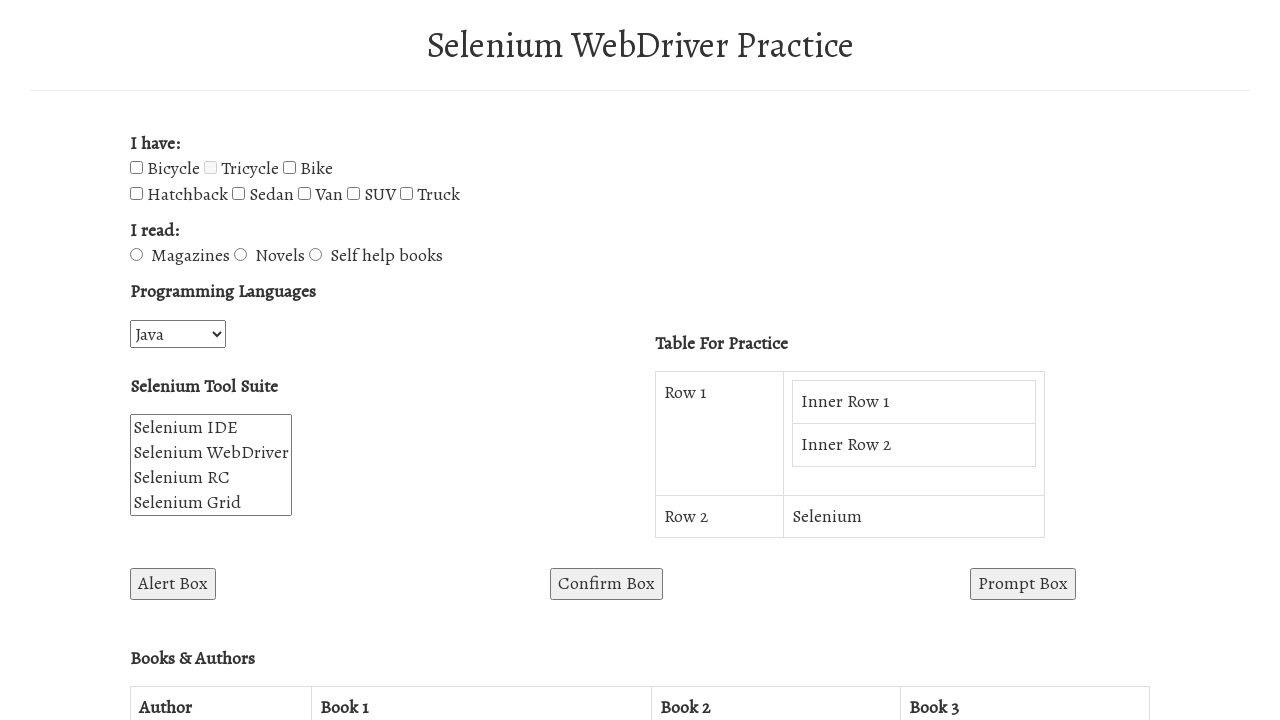

Located Tricycle checkbox and checked if it is visible
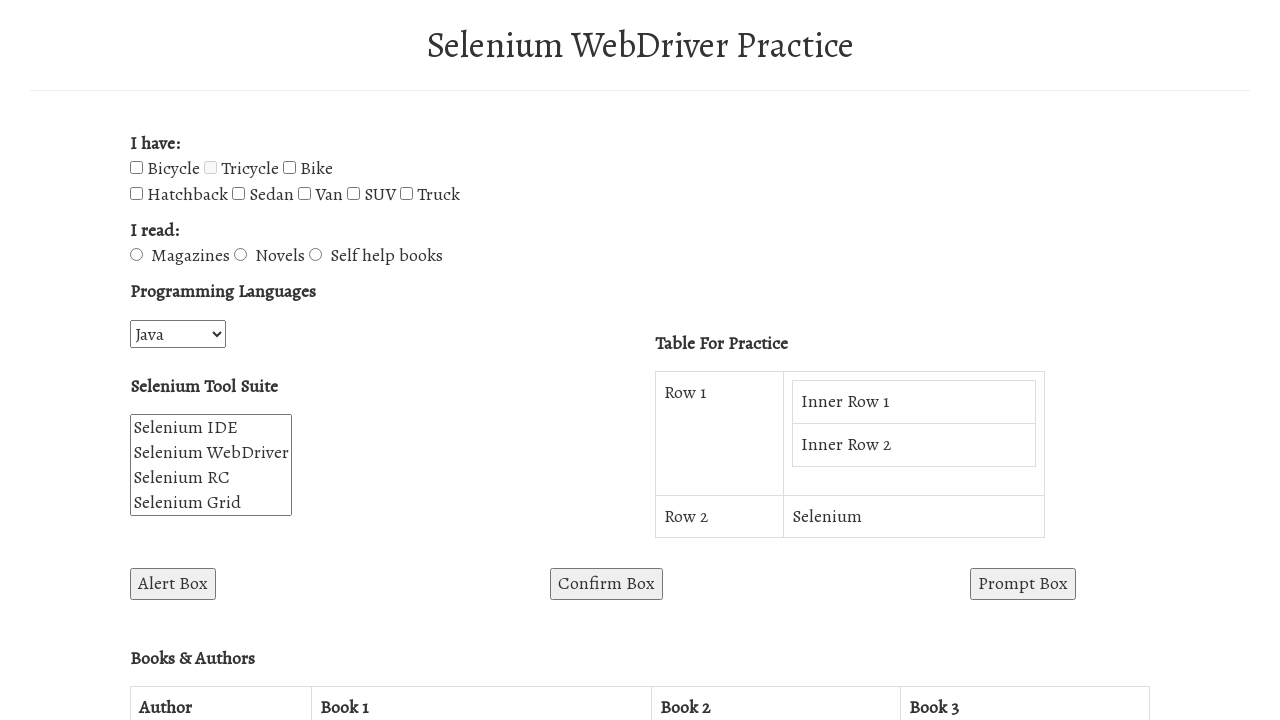

Tricycle checkbox is disabled, could not click it
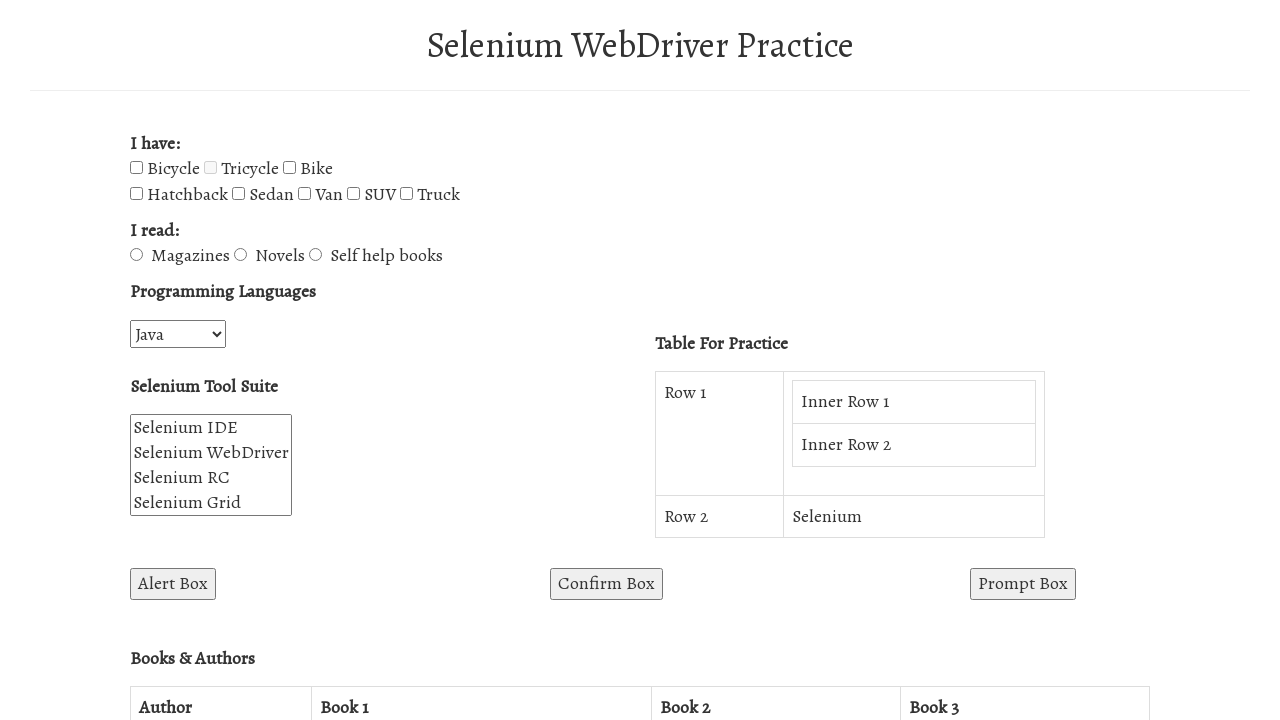

Located all checkboxes on the page (count: 8)
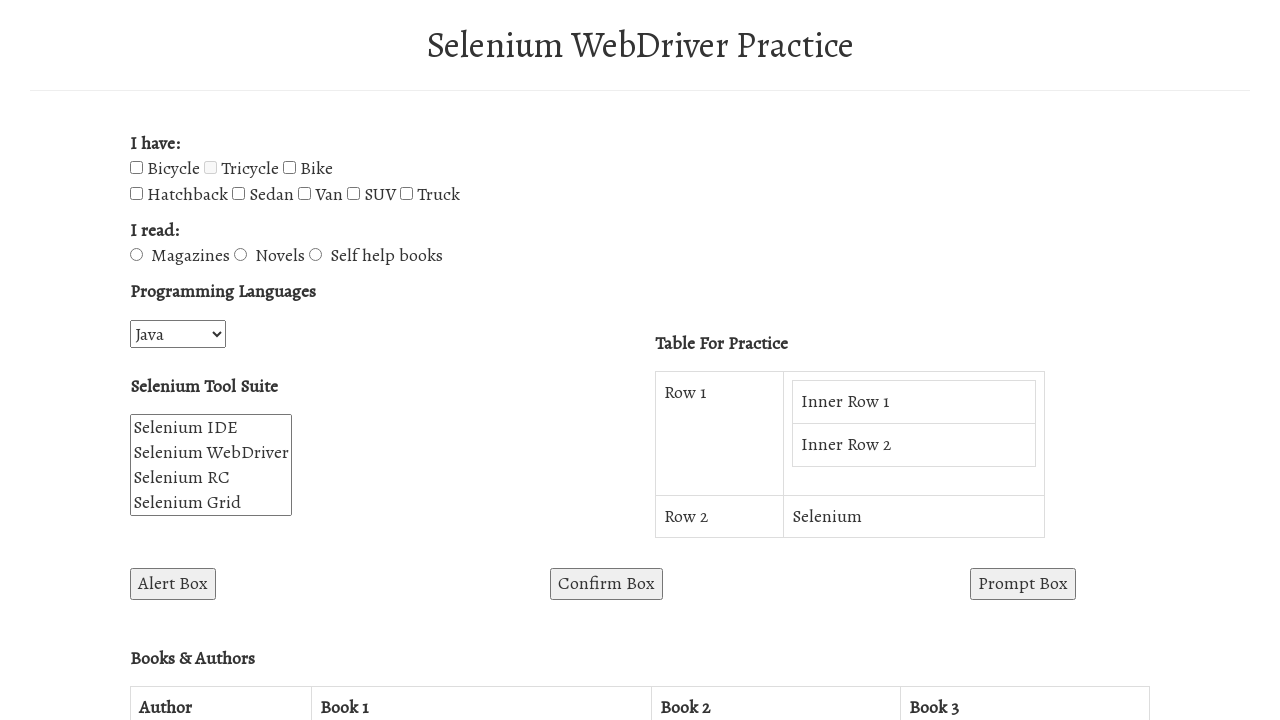

Checked Van checkbox status before toggling: False
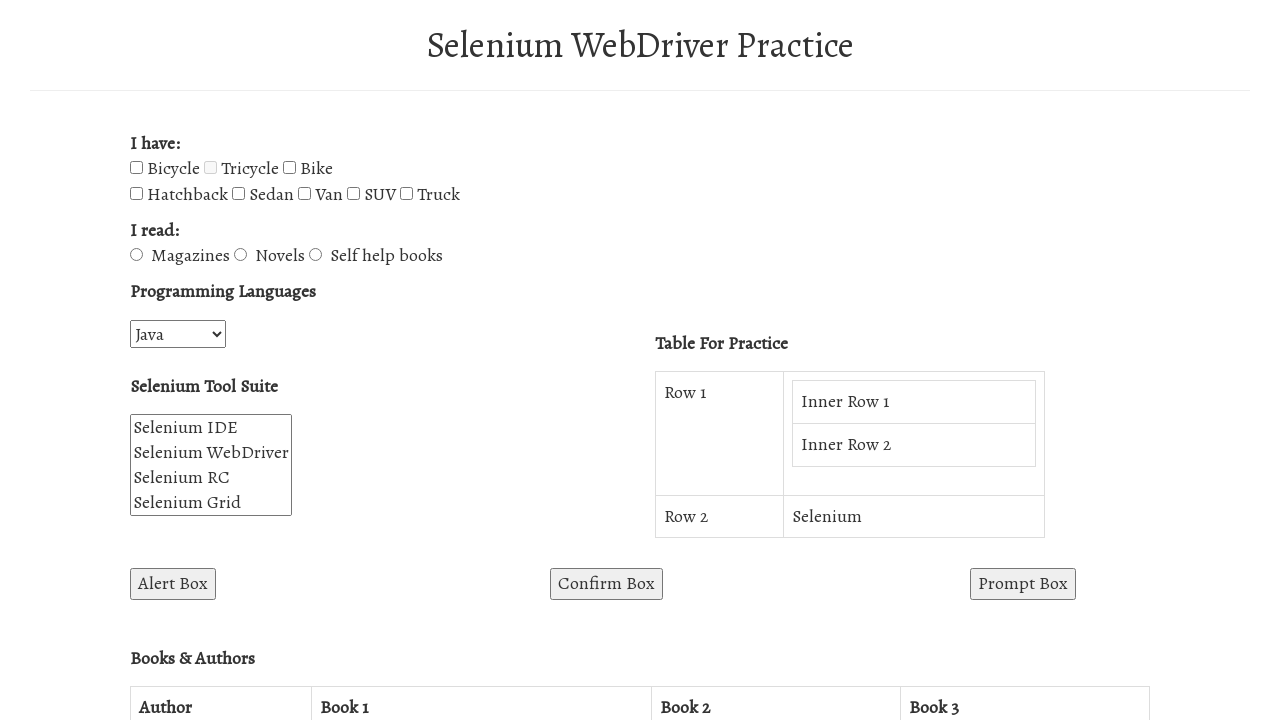

Clicked Van checkbox to toggle it at (304, 194) on input[type='checkbox'] >> nth=5
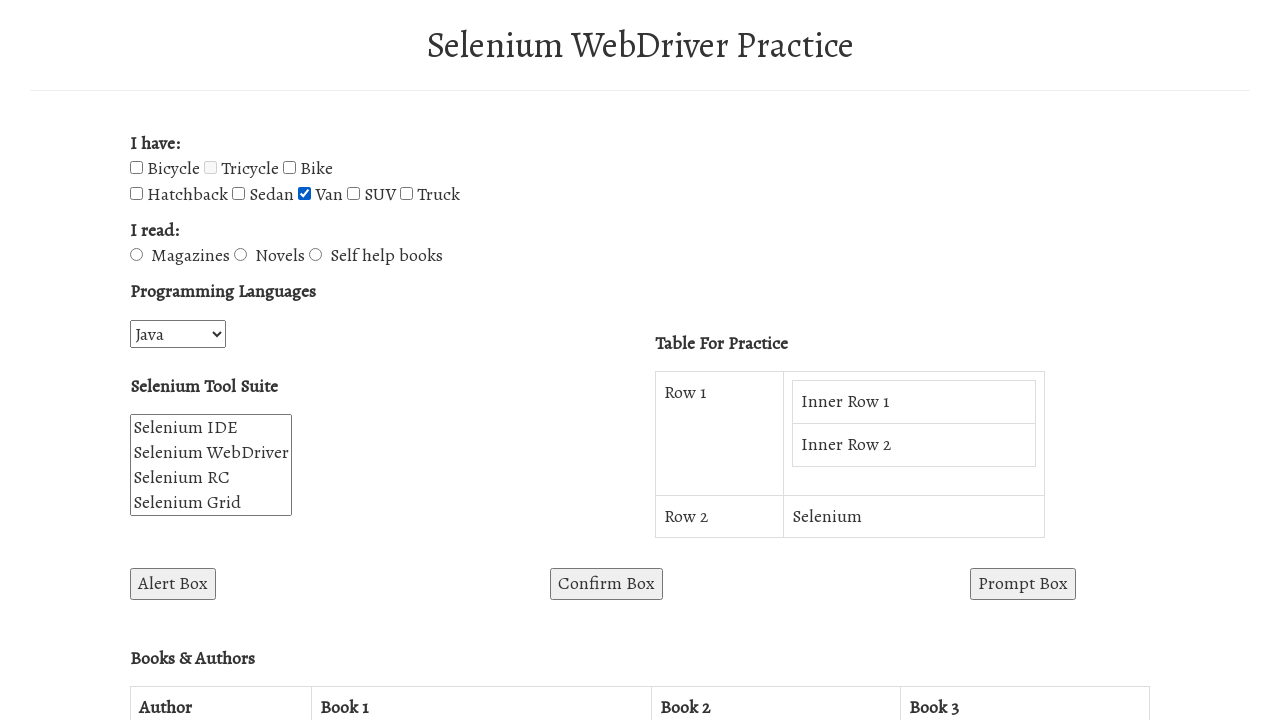

Checked Van checkbox status after toggling: True
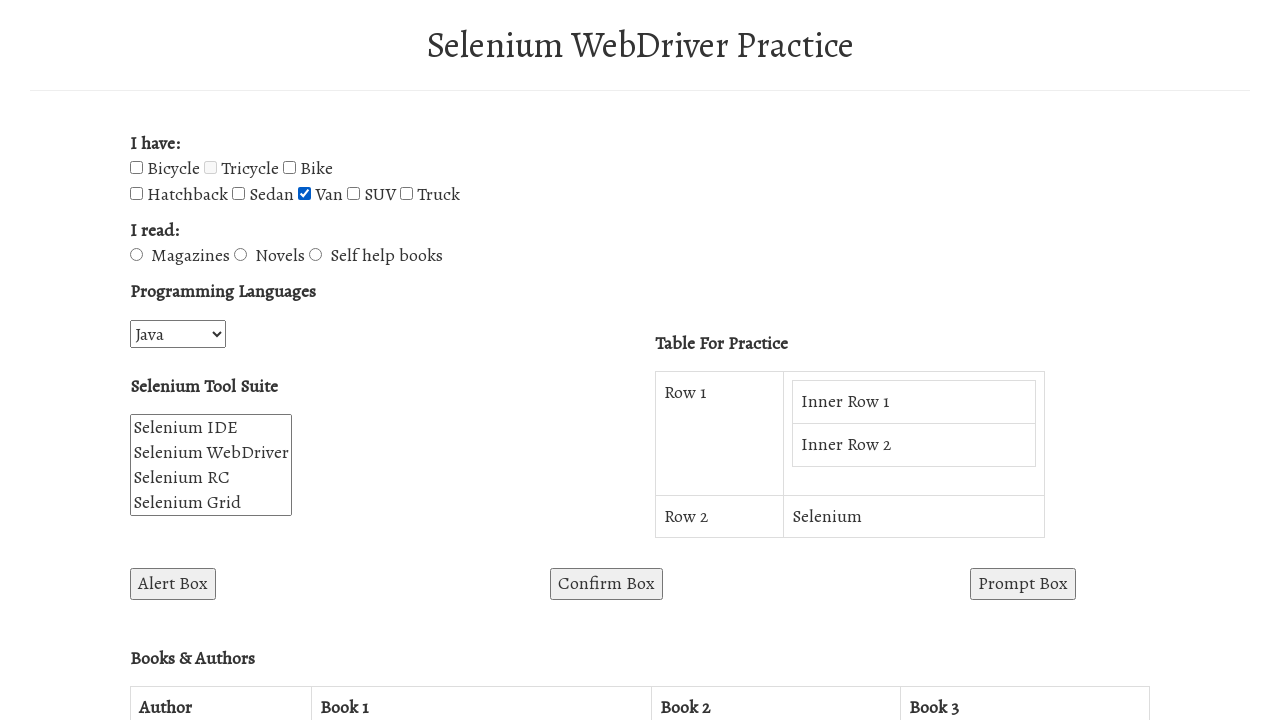

Checked SUV checkbox status before toggling: False
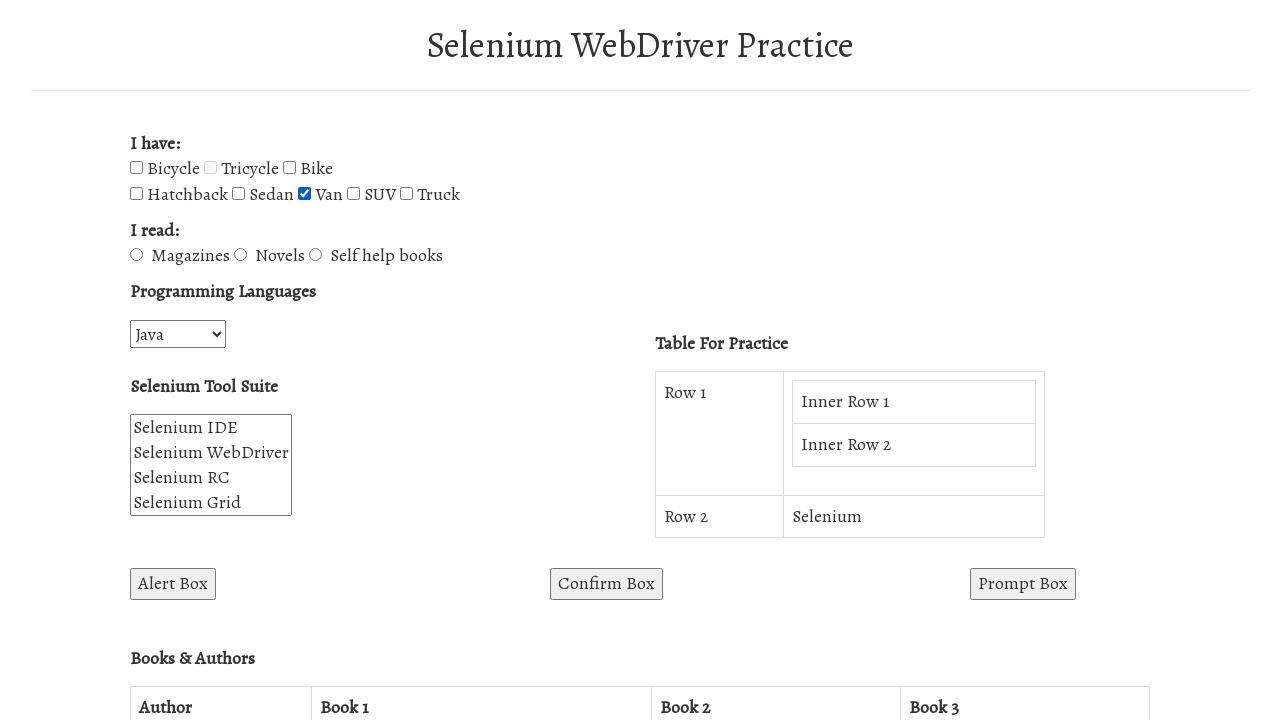

Clicked SUV checkbox to toggle it at (354, 194) on input[type='checkbox'] >> nth=6
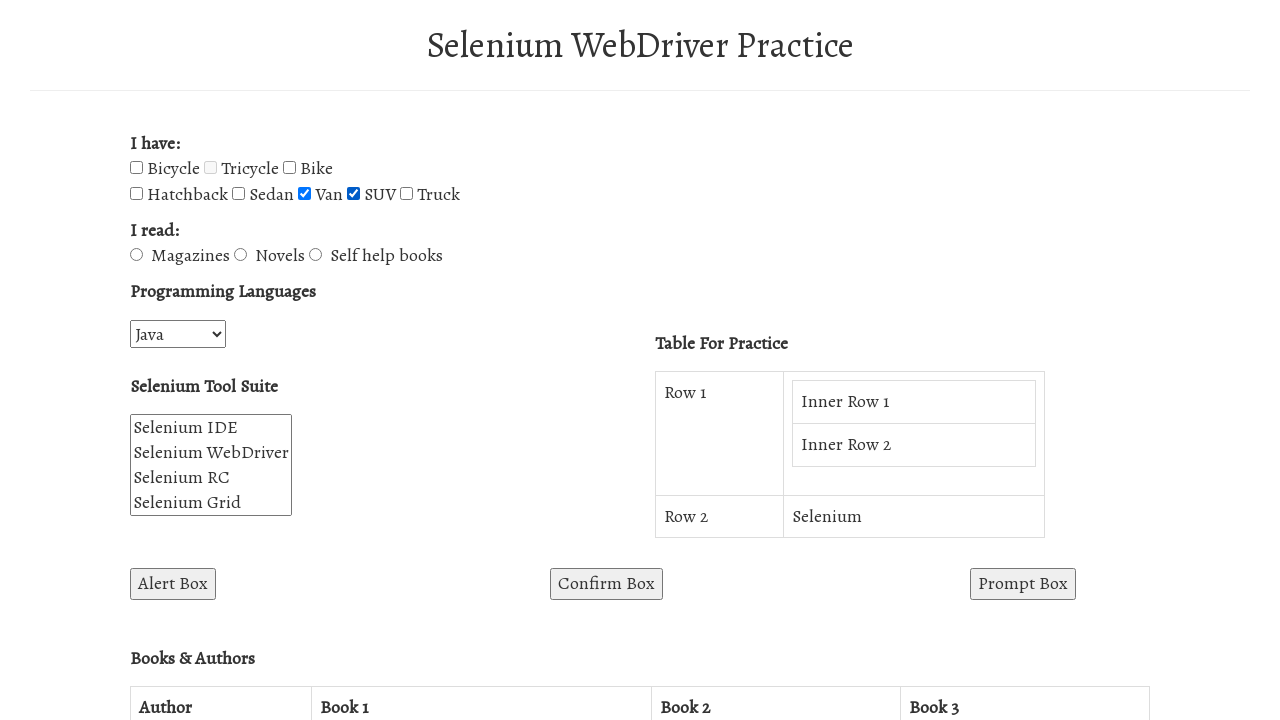

Checked SUV checkbox status after toggling: True
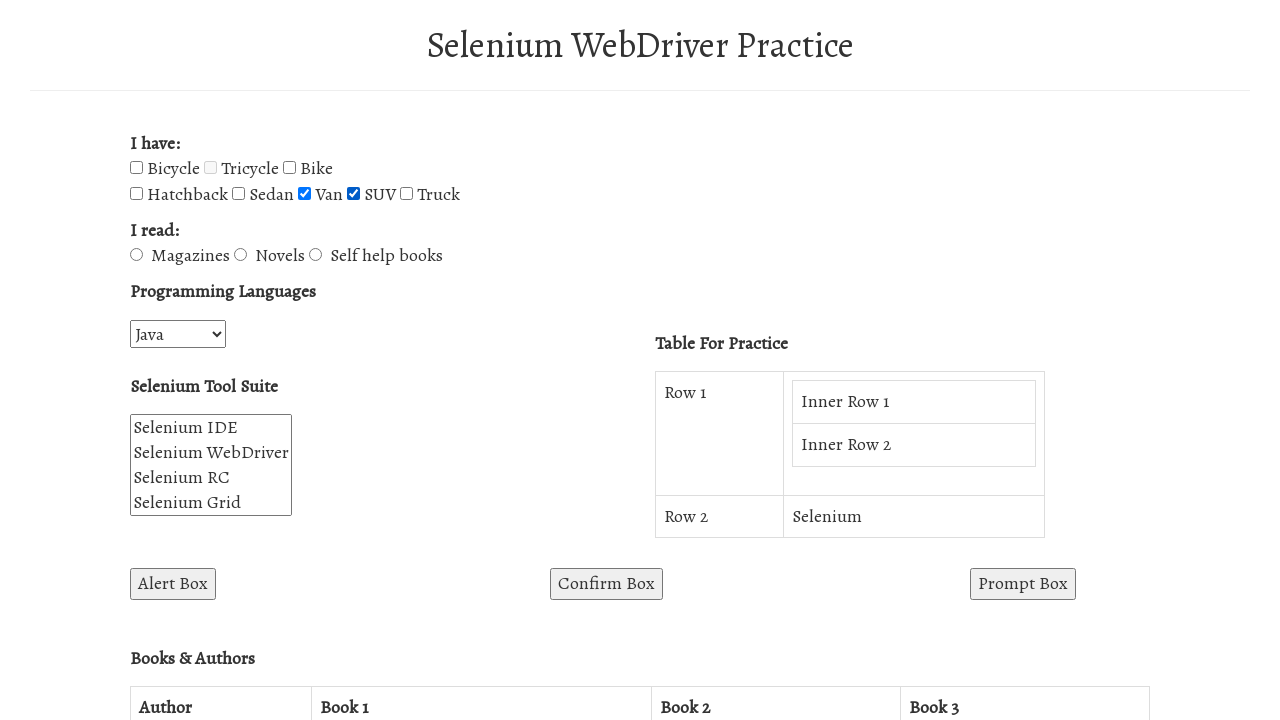

Located Sedan checkbox
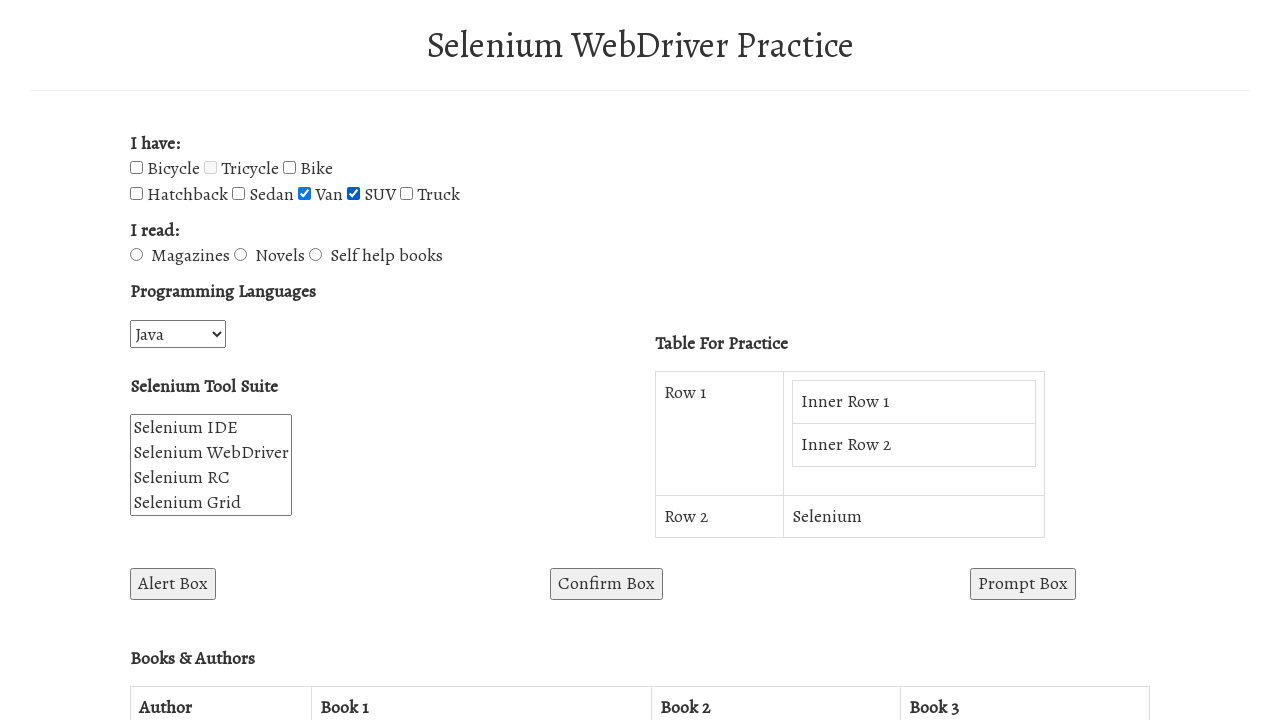

Clicked Sedan checkbox (toggle 1) at (238, 194) on input[name='vehicle5']
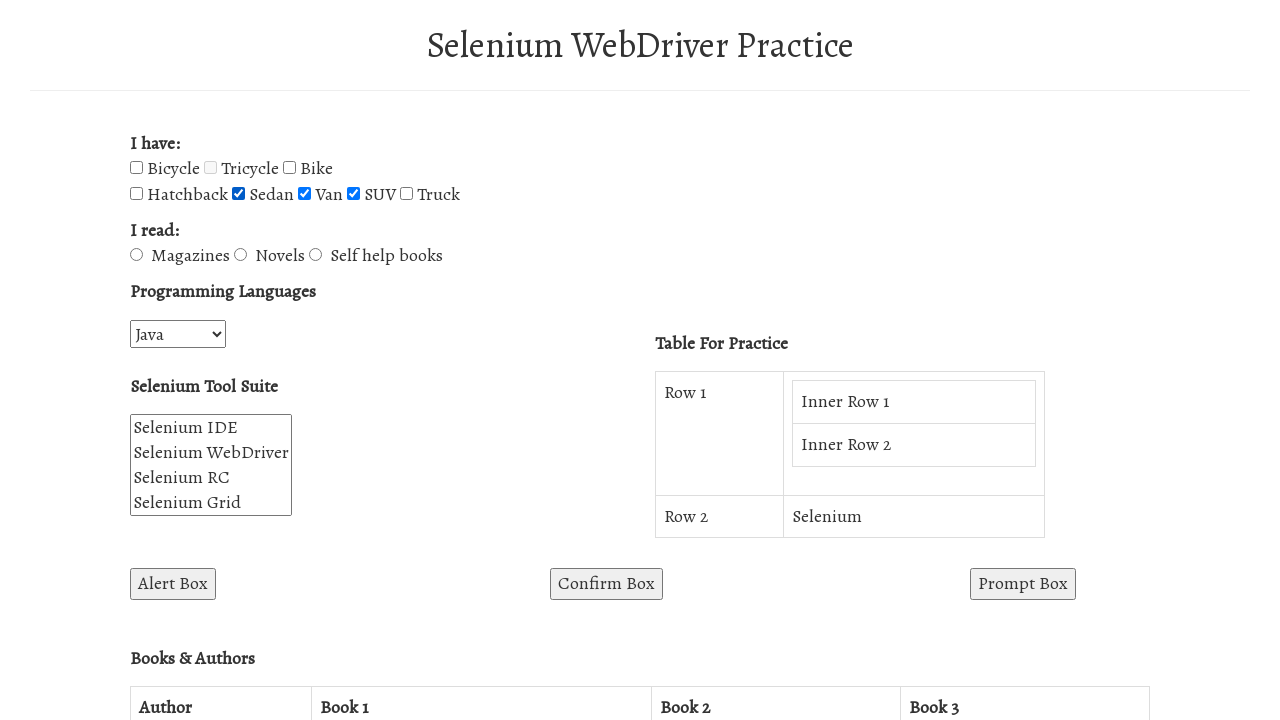

Checked Sedan checkbox selection status after toggle 1: True
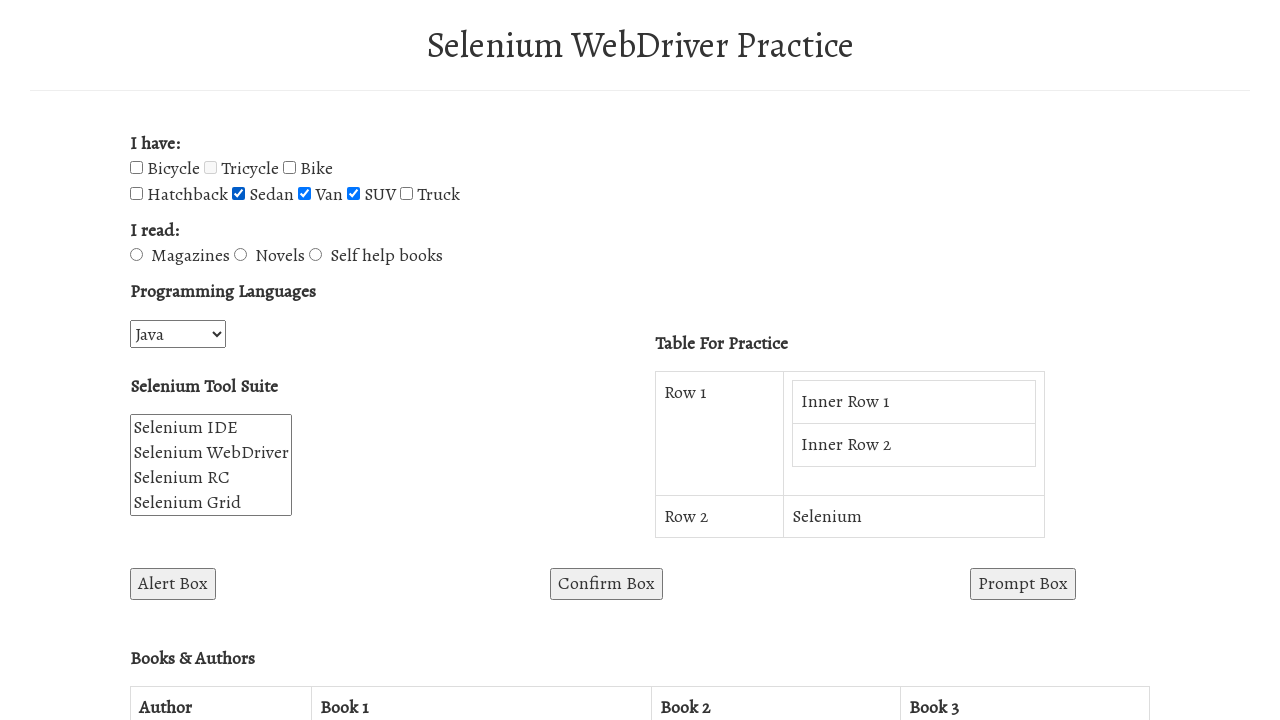

Clicked Sedan checkbox (toggle 2) at (238, 194) on input[name='vehicle5']
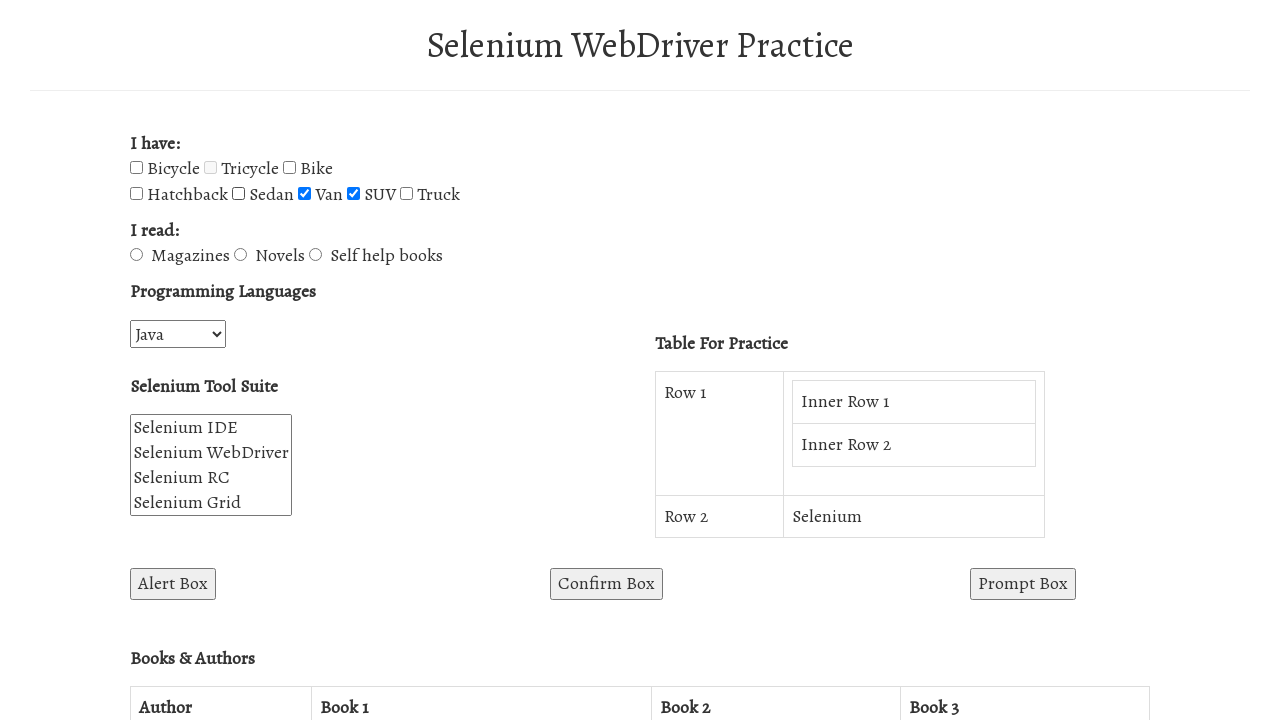

Checked Sedan checkbox selection status after toggle 2: False
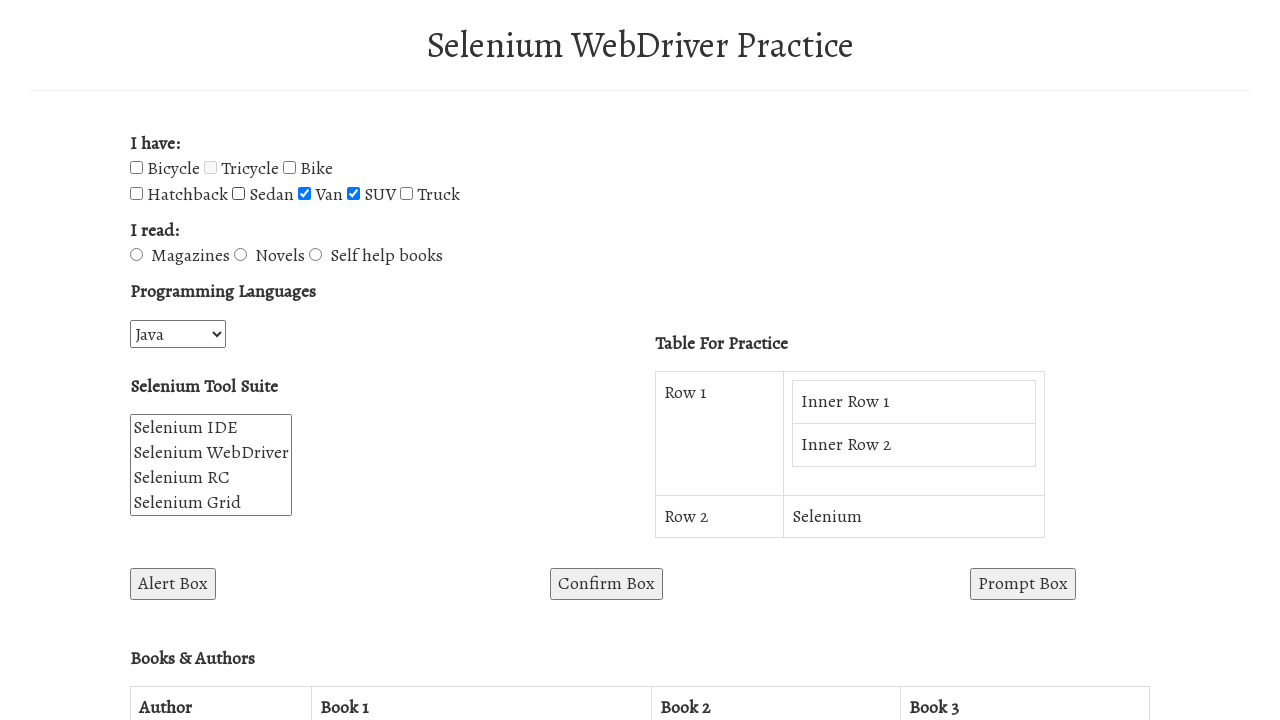

Located Magazines radio button
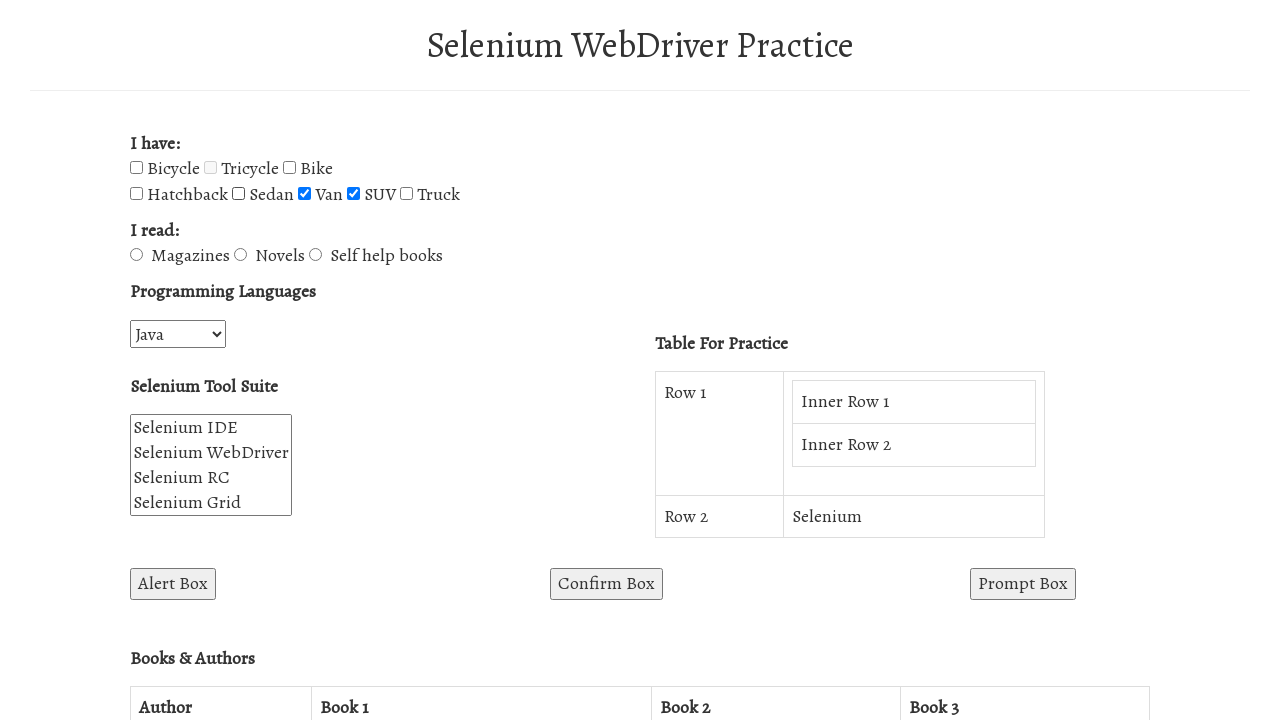

Clicked Magazines radio button to select it at (136, 255) on input[value='Magazines']
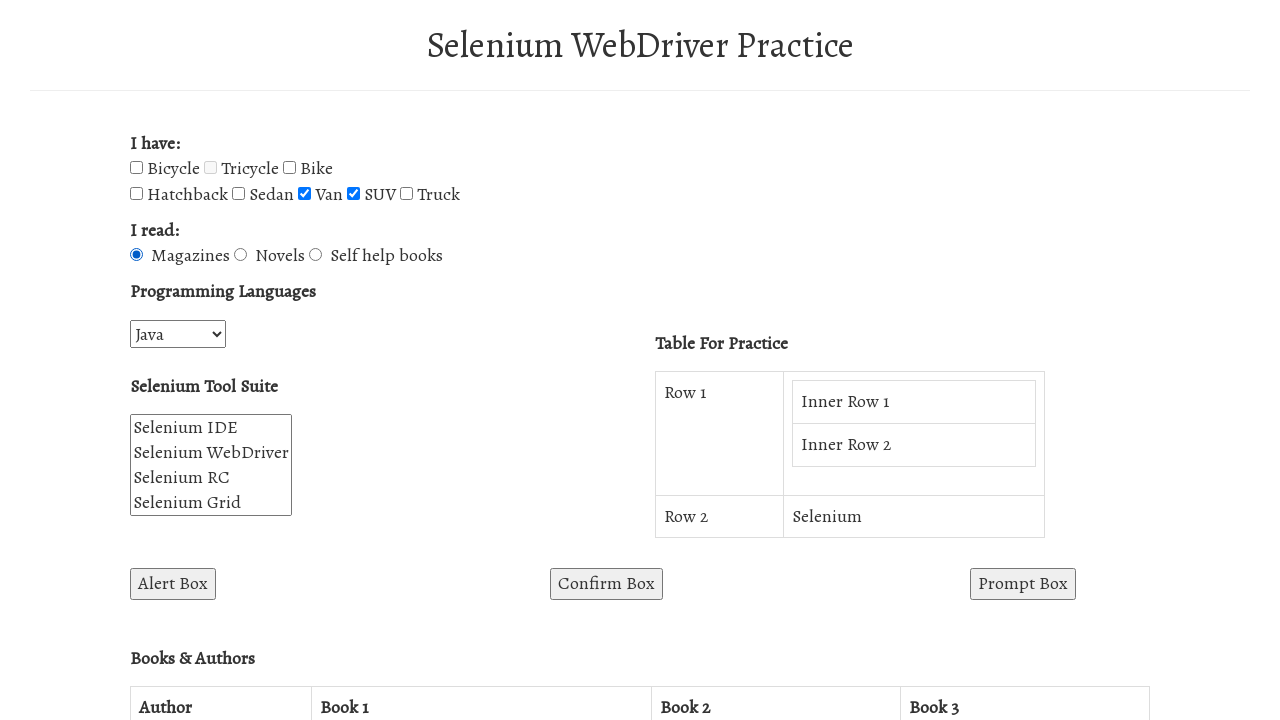

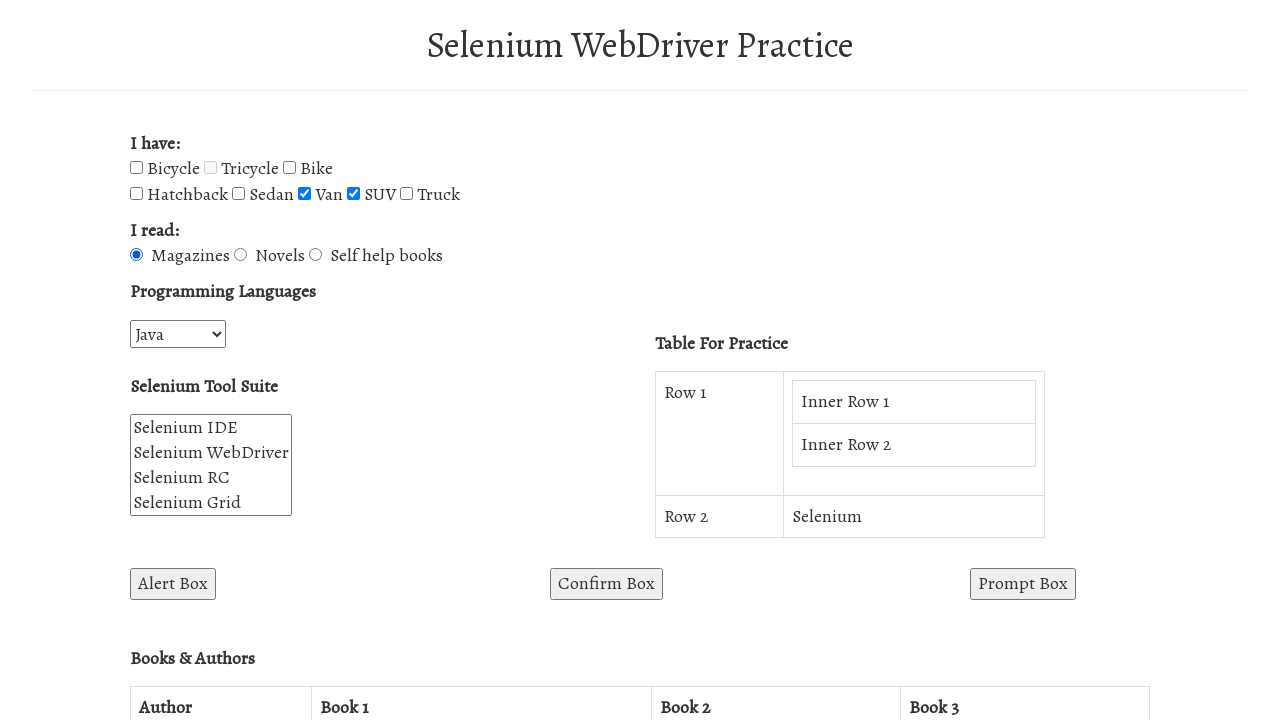